Navigates to LambdaTest website and attempts to locate elements on the page by ID and XPath selectors

Starting URL: http://lambdatest.com

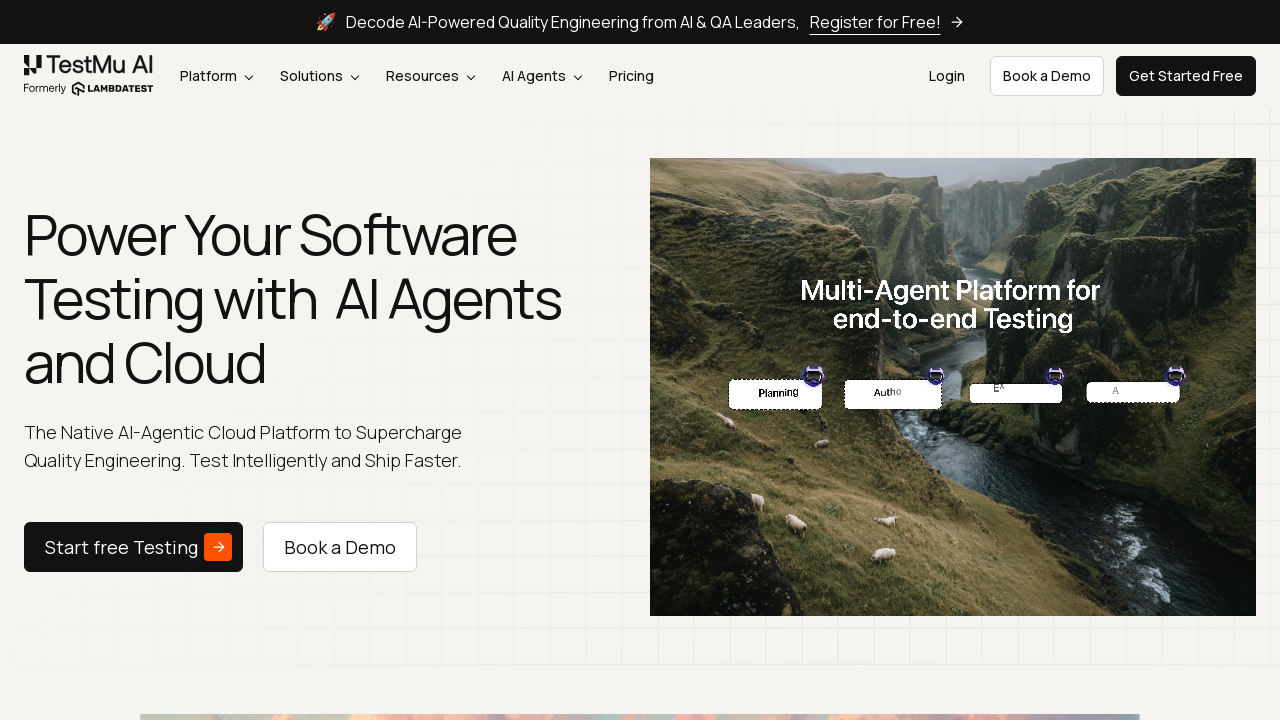

Element with ID 'user-message' not found (timeout after 5000ms)
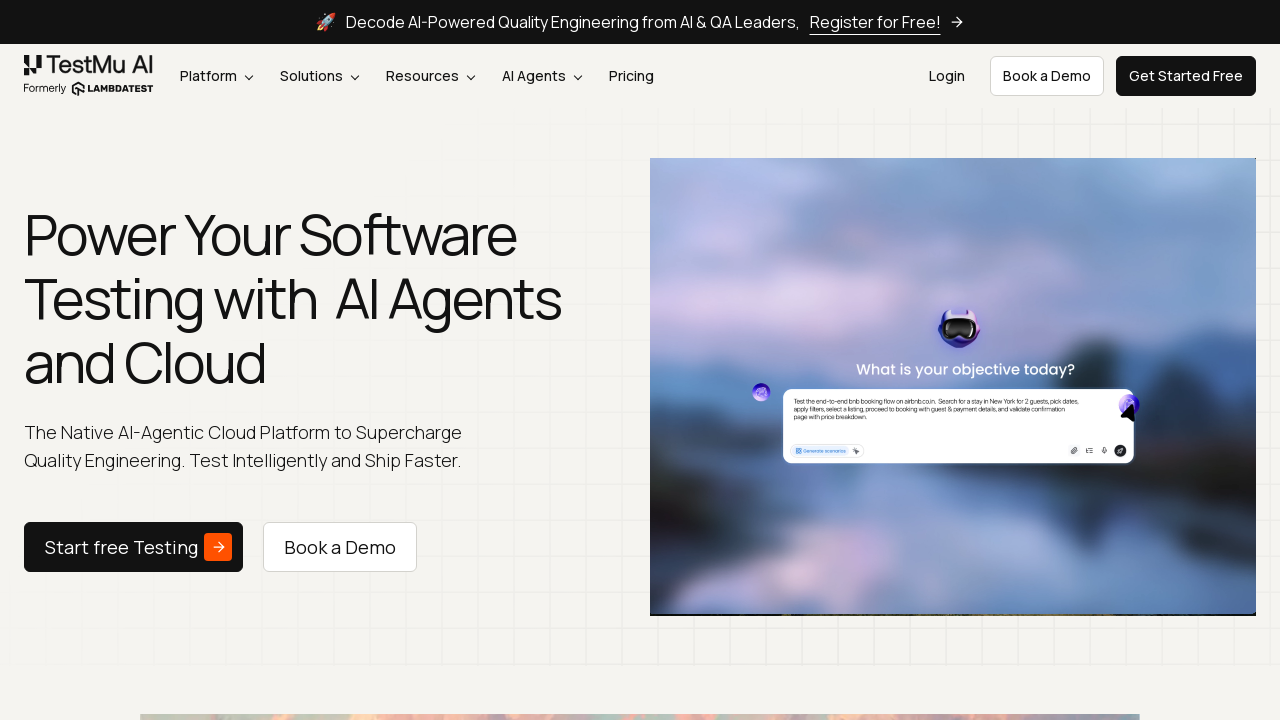

Element with ID 'box' not found (timeout after 5000ms)
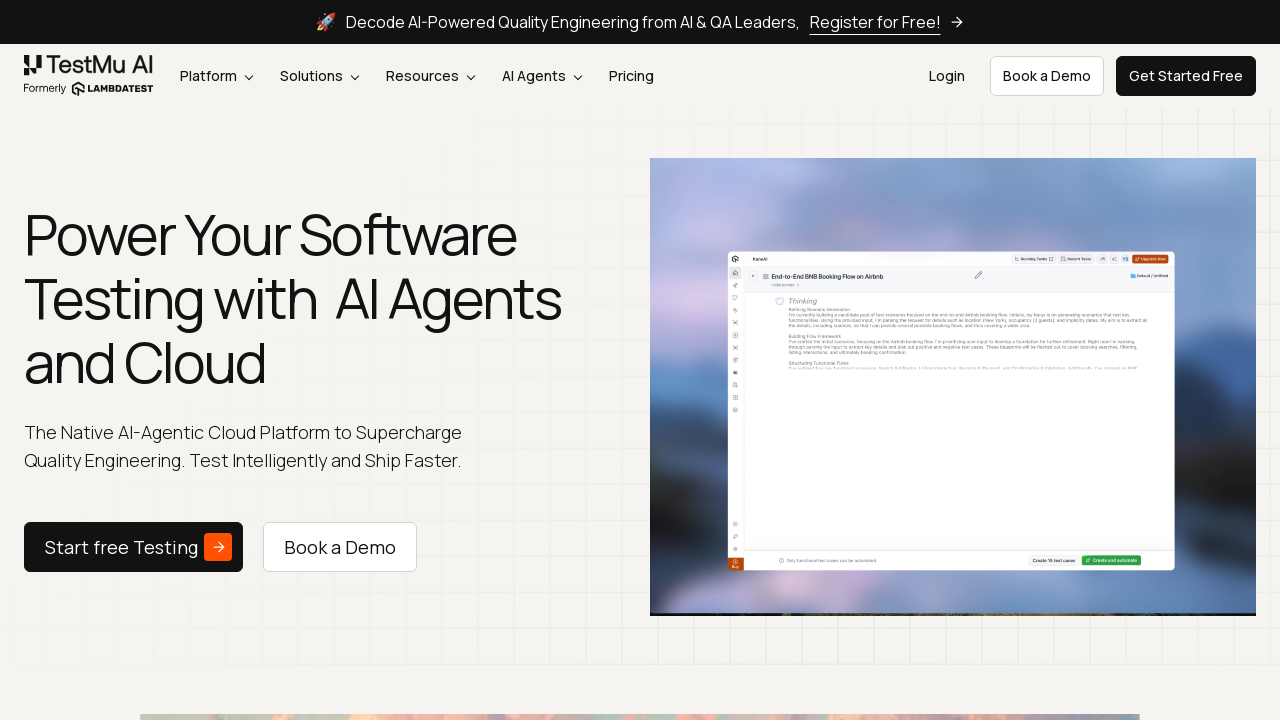

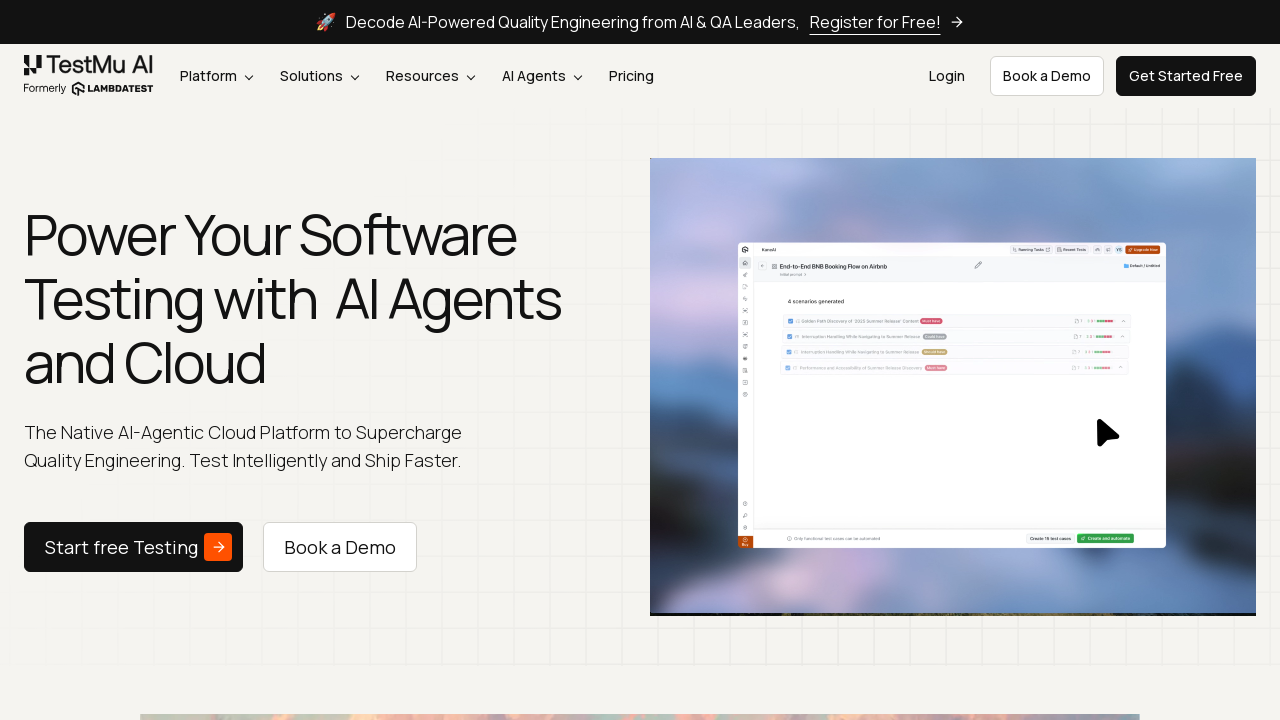